Tests basic browser navigation by visiting two pages, navigating back, and refreshing the page

Starting URL: https://rahulshettyacademy.com/

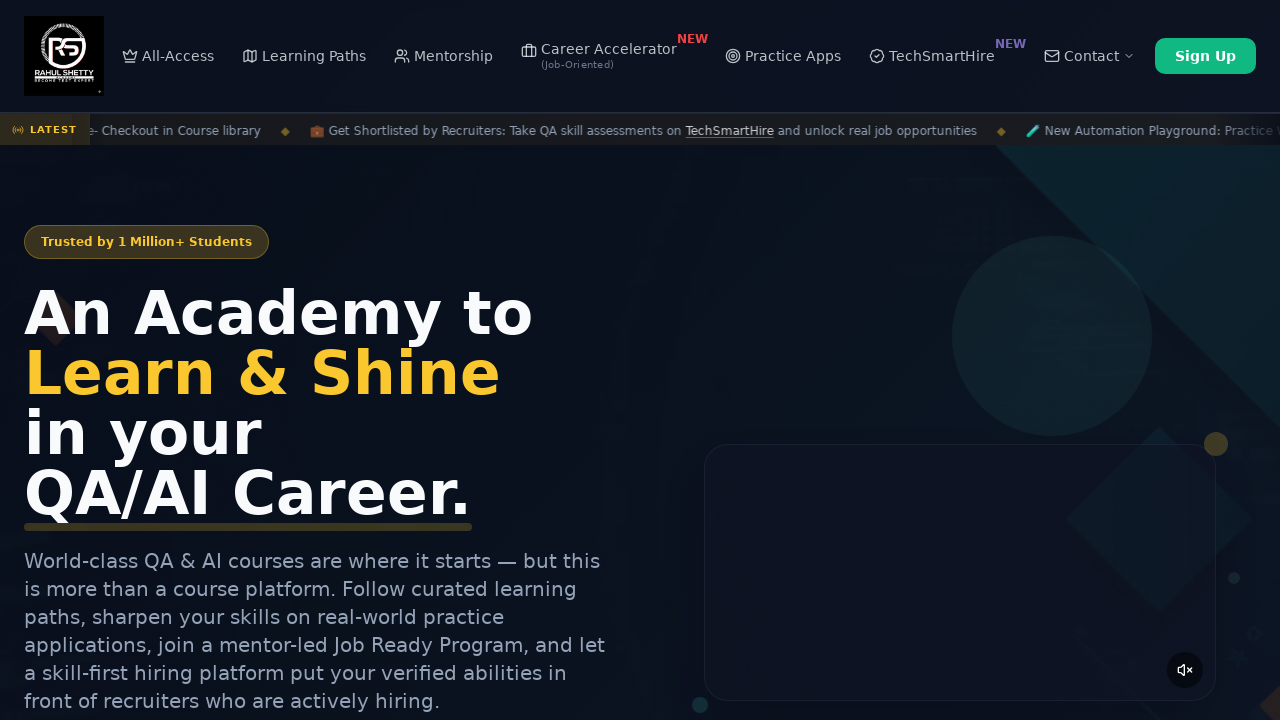

Navigated to practice project page
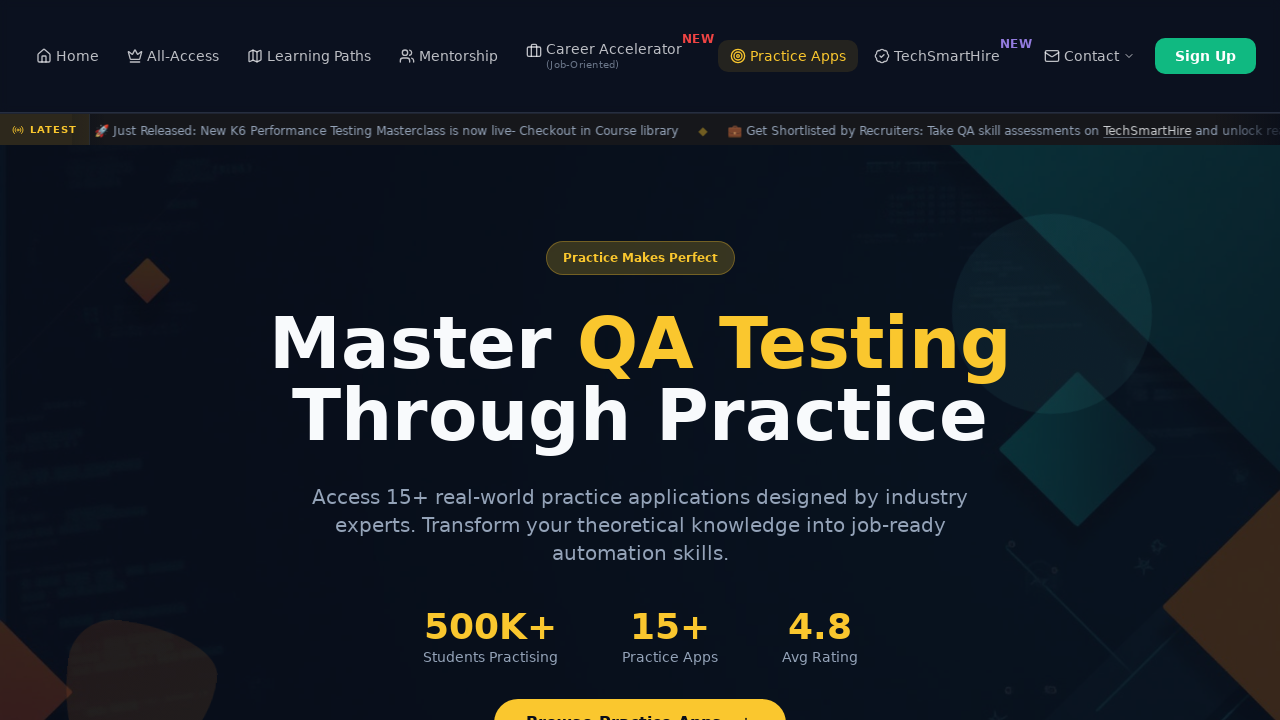

Navigated back to previous page
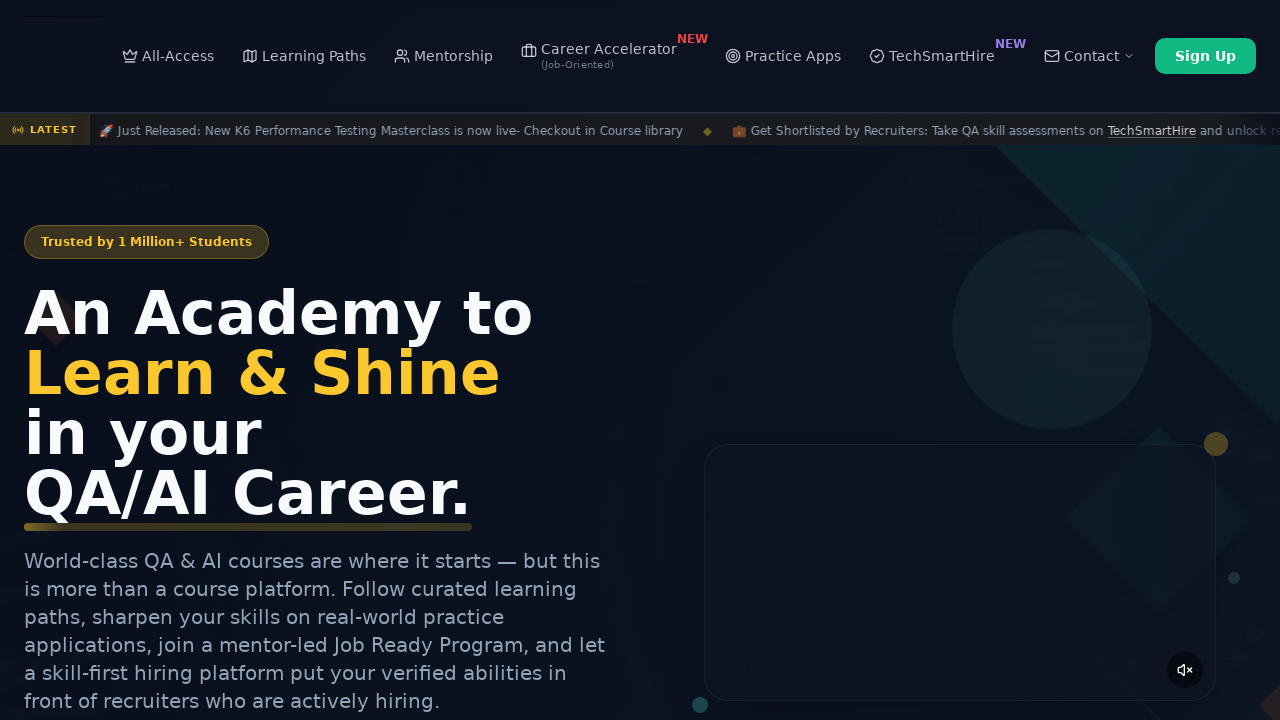

Refreshed the current page
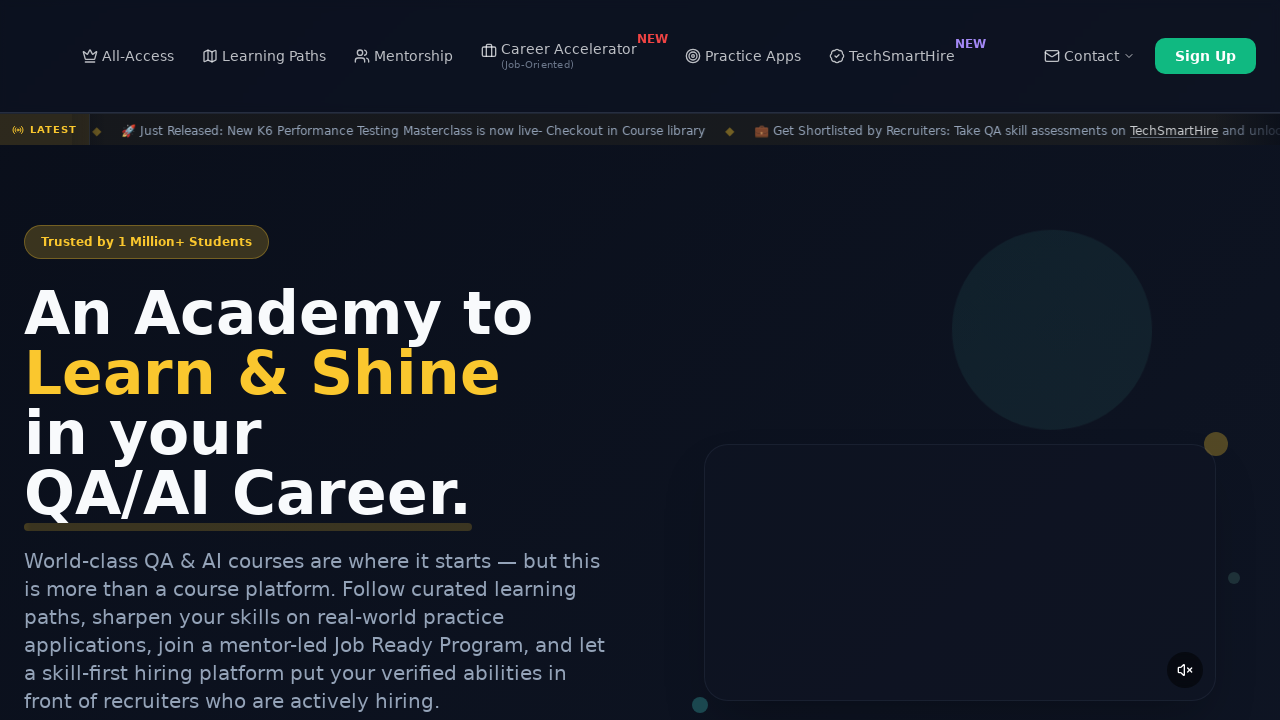

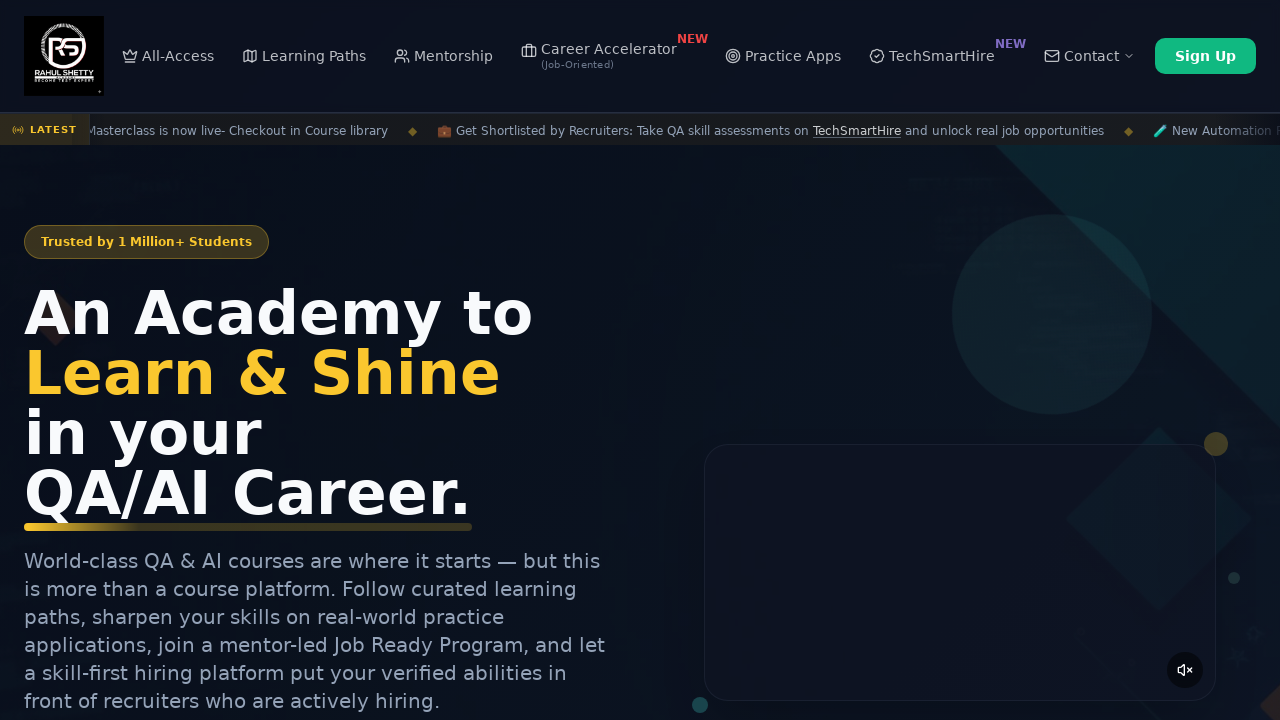